Tests iframe switching on jQuery UI's selectable demo page by switching to the demo frame, clicking on Item 3, switching back to the main content, and clicking the Download link.

Starting URL: https://jqueryui.com/selectable/

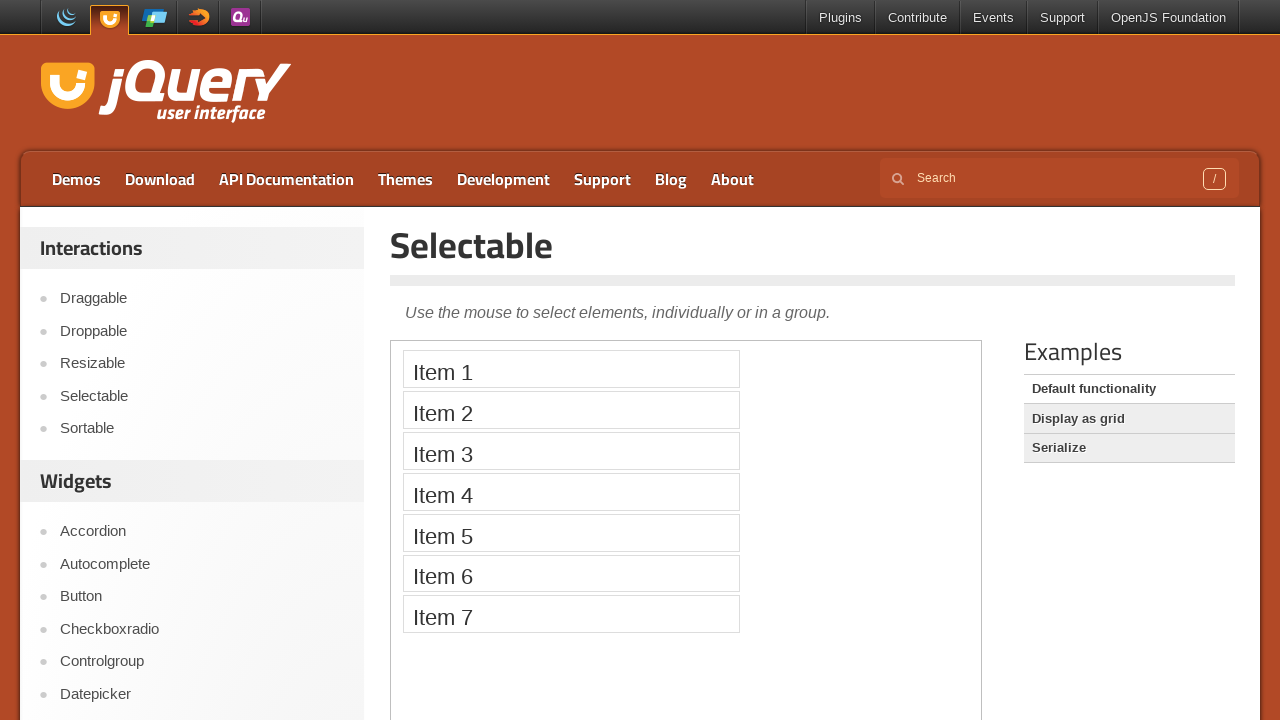

Waited for demo frame to be available
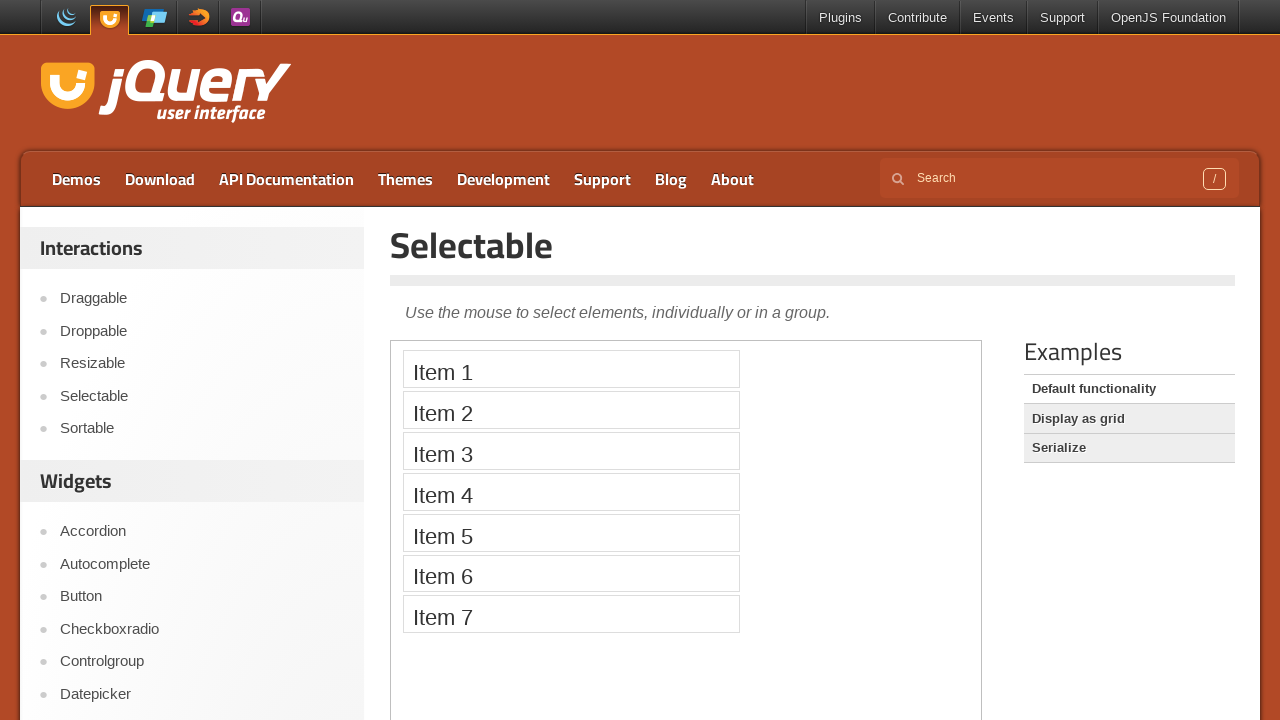

Switched to demo iframe
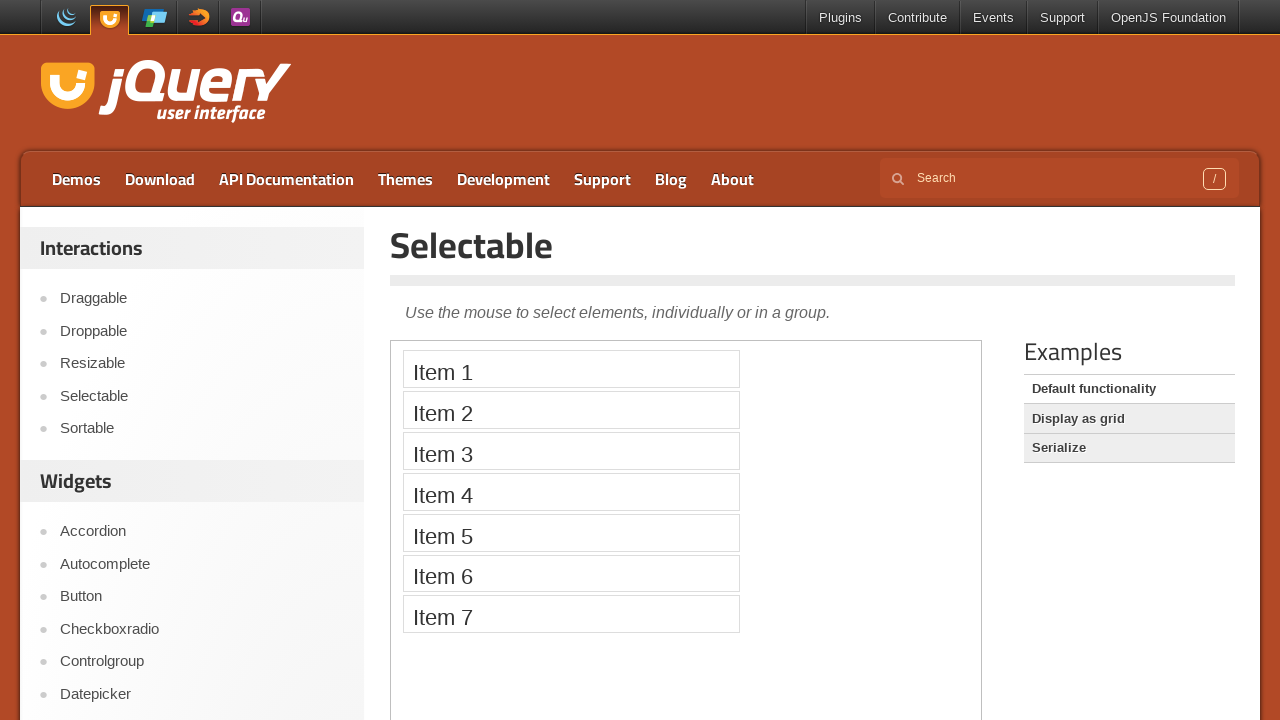

Clicked on Item 3 in the selectable demo at (571, 451) on xpath=//li[text()='Item 3']
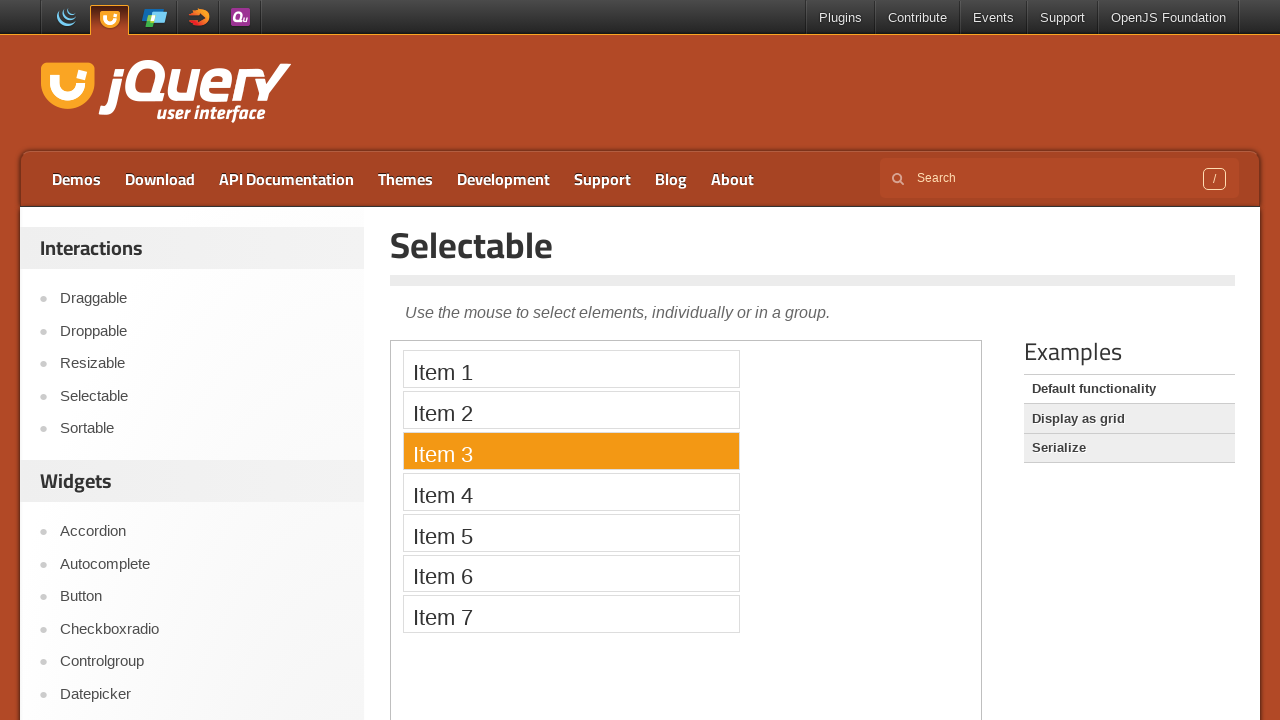

Clicked Download link in main content at (160, 179) on a:has-text('Download')
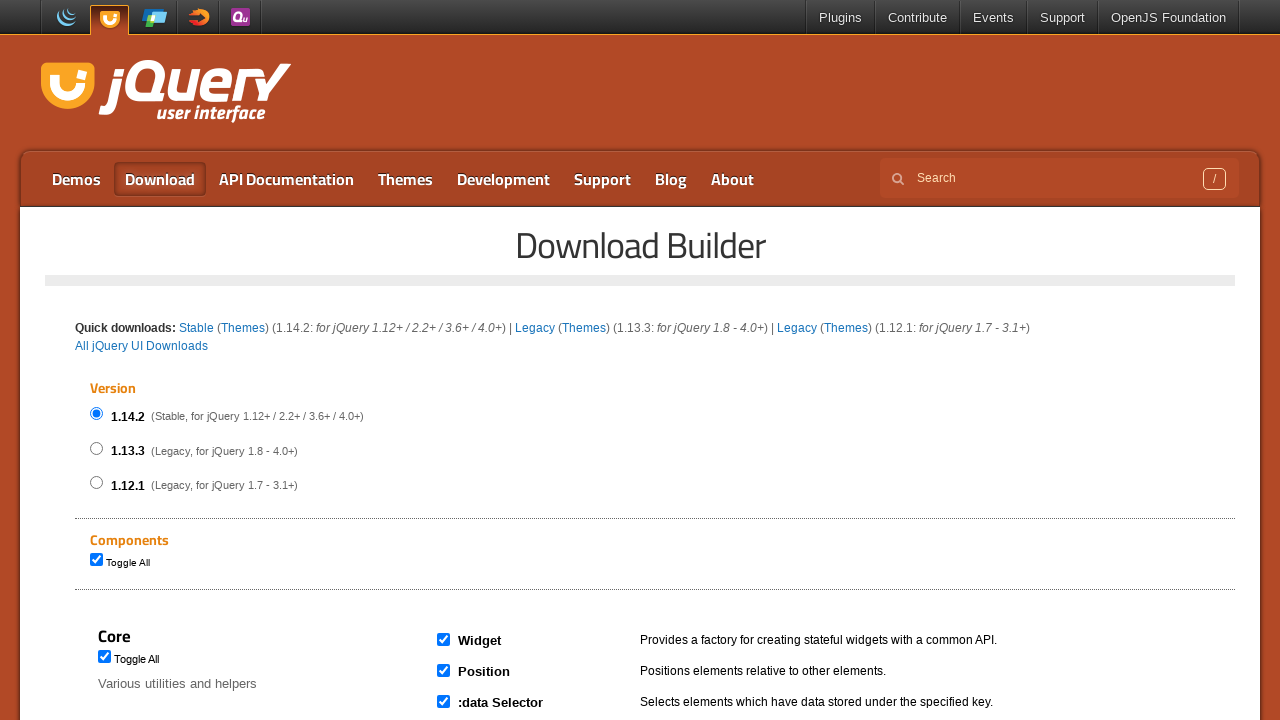

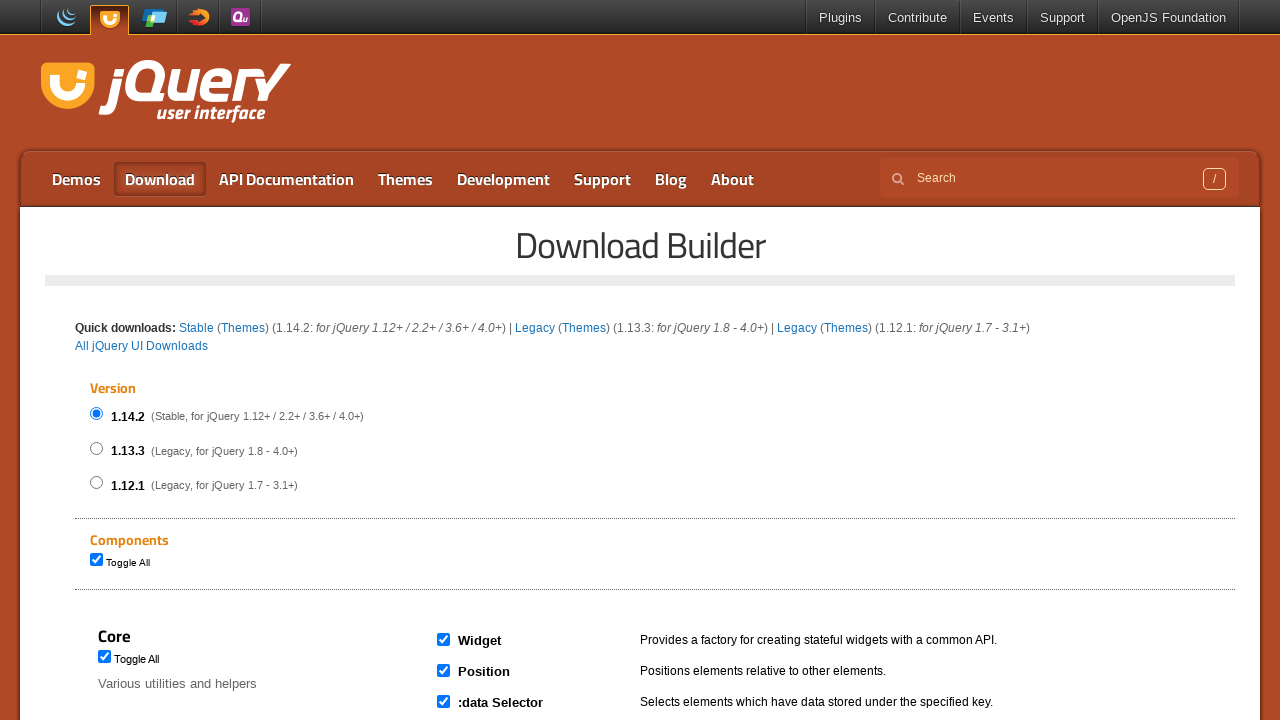